Tests adding a Samsung Galaxy S6 phone to the shopping cart and verifying it appears in the cart

Starting URL: https://www.demoblaze.com/

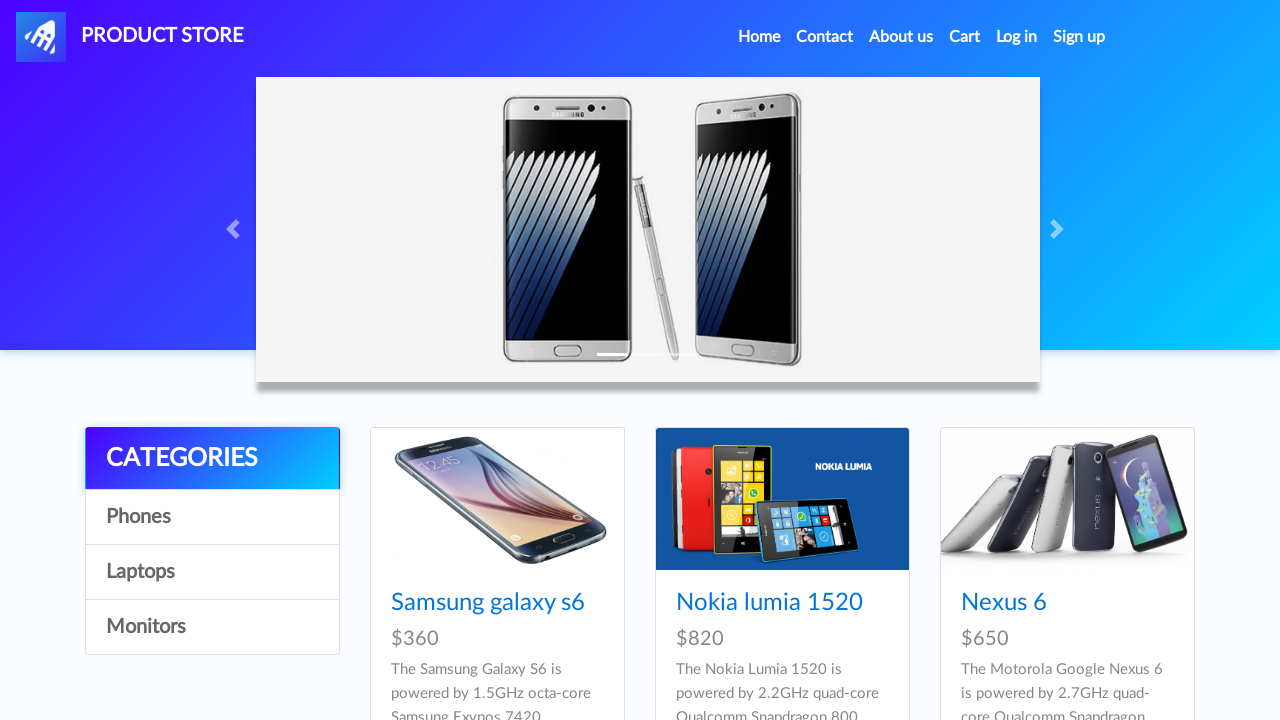

Clicked on Samsung Galaxy S6 product link at (488, 603) on a:text('Samsung galaxy s6')
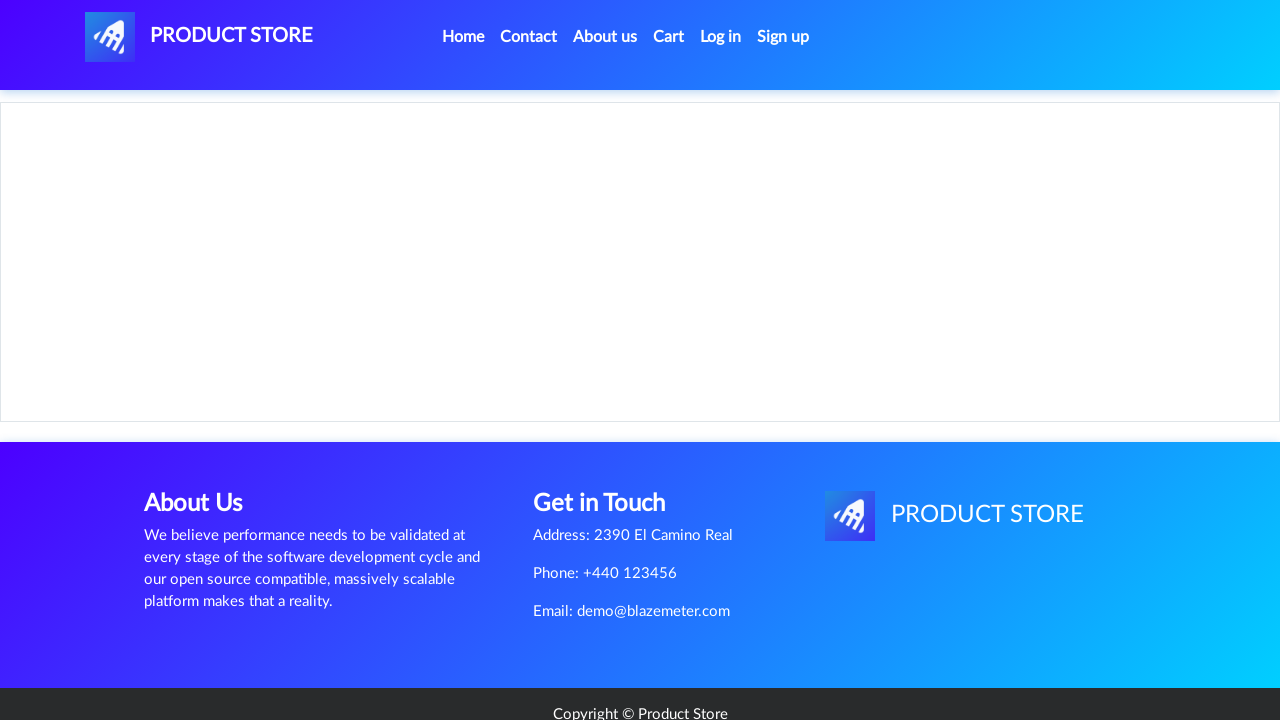

Clicked 'Add to cart' button at (610, 440) on a:text('Add to cart')
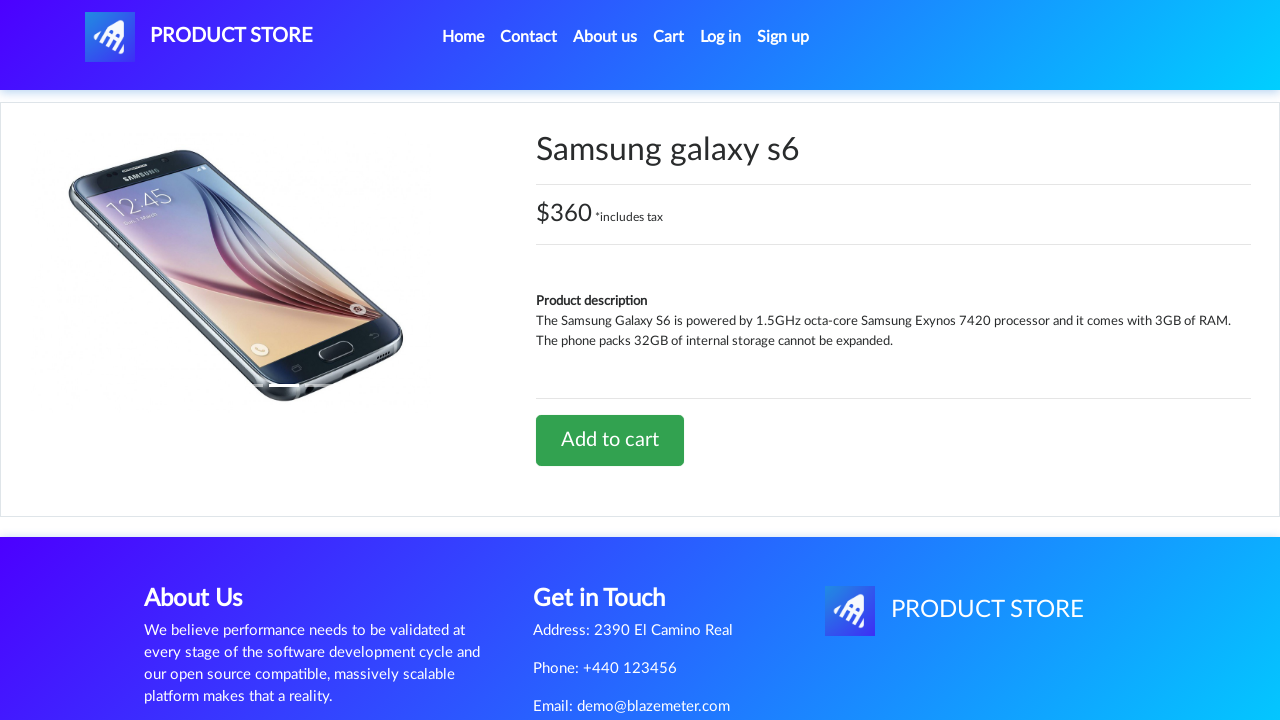

Handled confirmation alert dialog
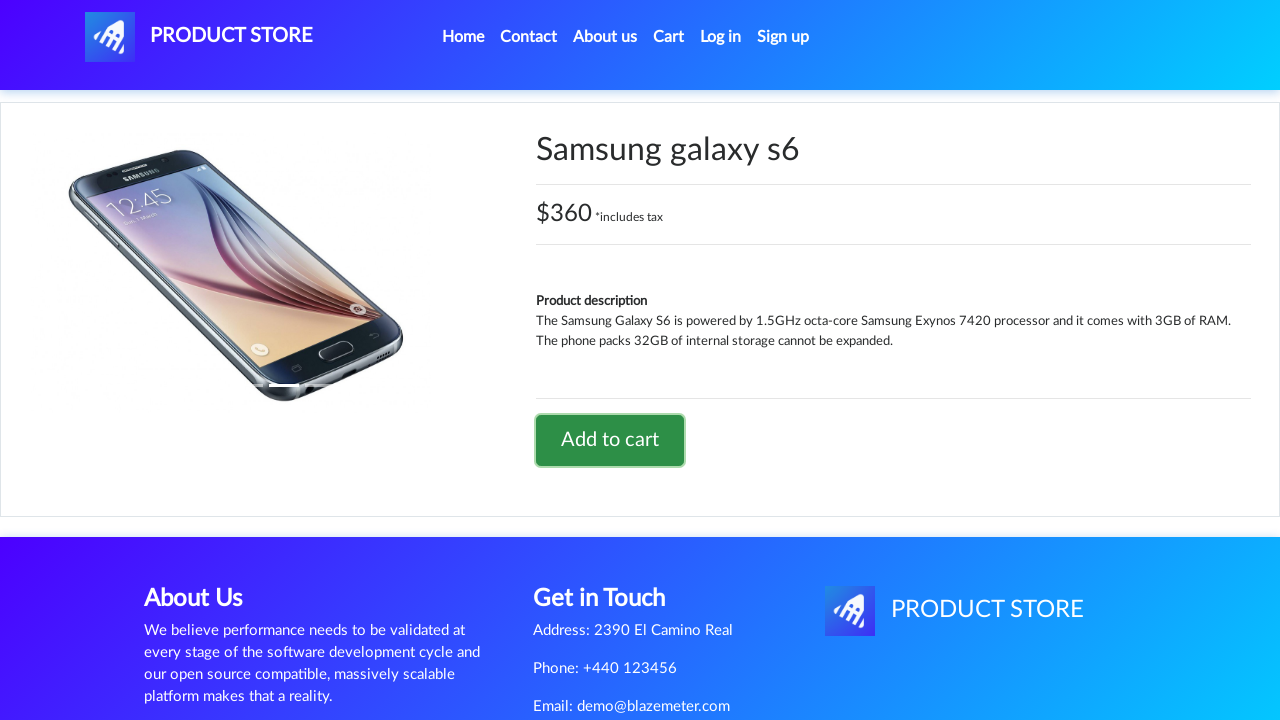

Clicked on Cart link to view shopping cart at (669, 37) on a:text('Cart')
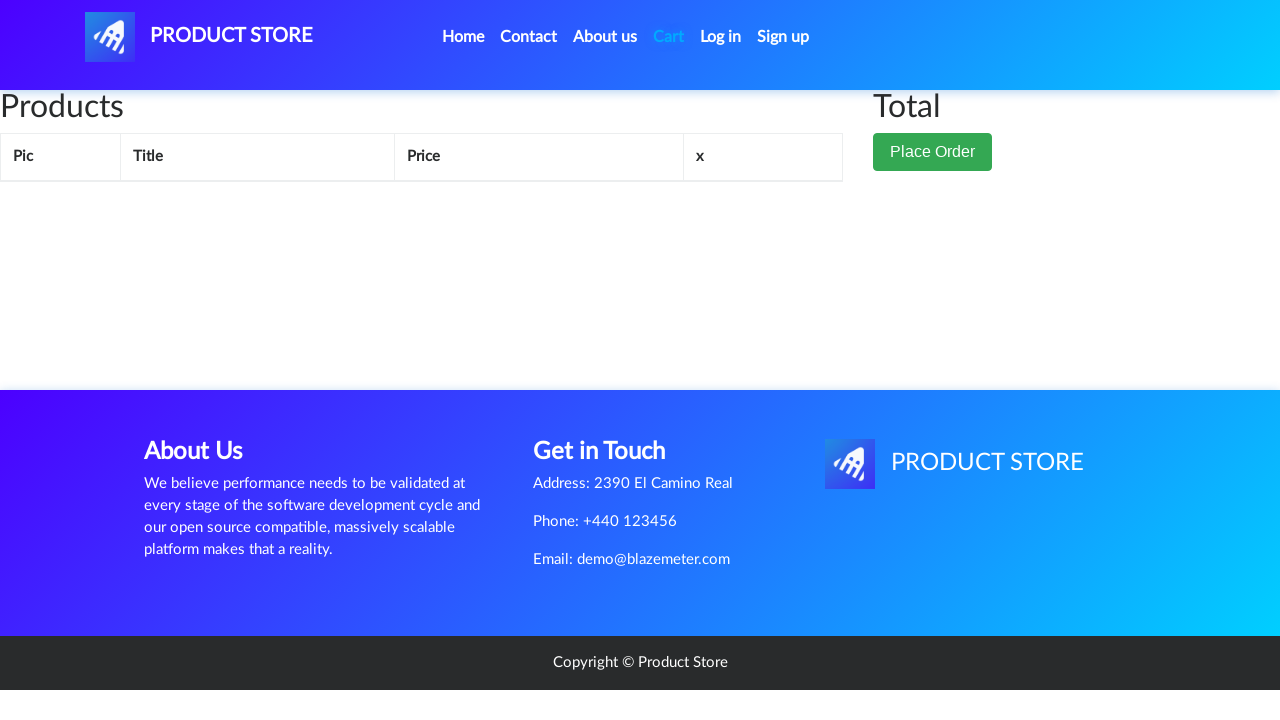

Verified Samsung Galaxy S6 appears in the cart
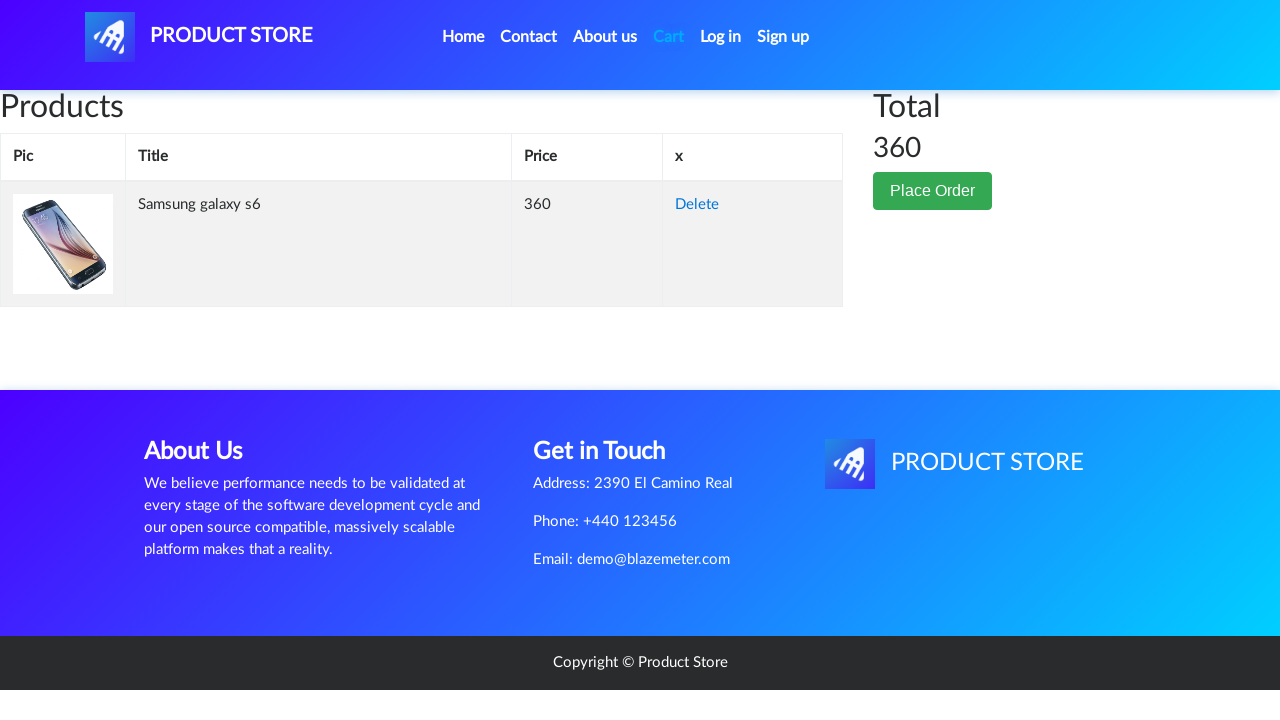

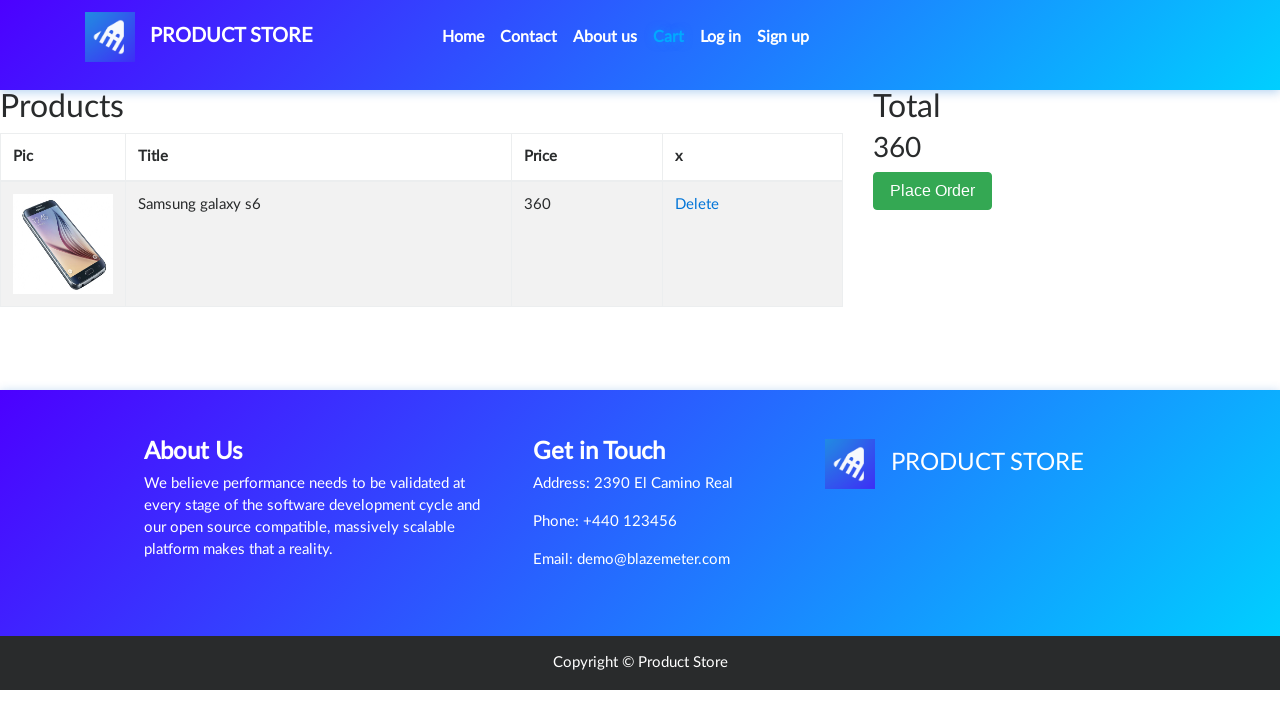